Tests mouse hover functionality by hovering over an image to reveal hidden text and link, then verifying the revealed content

Starting URL: https://the-internet.herokuapp.com/hovers

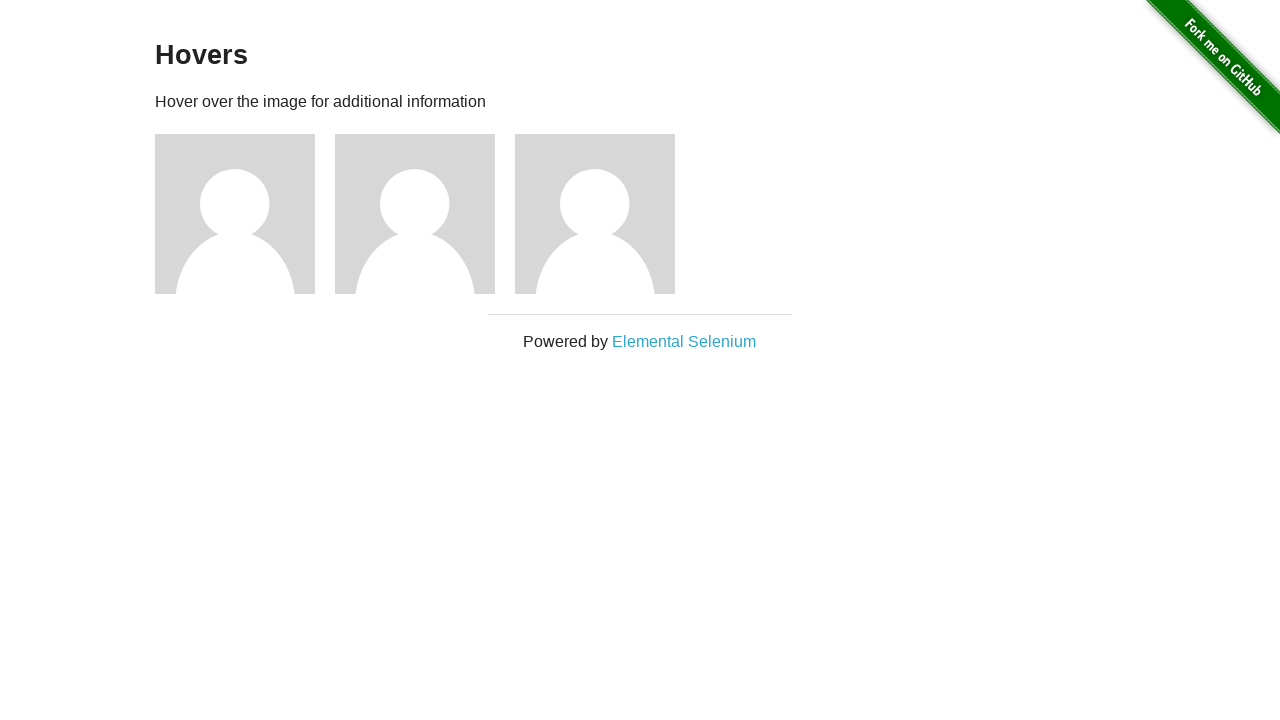

Located the third user avatar image
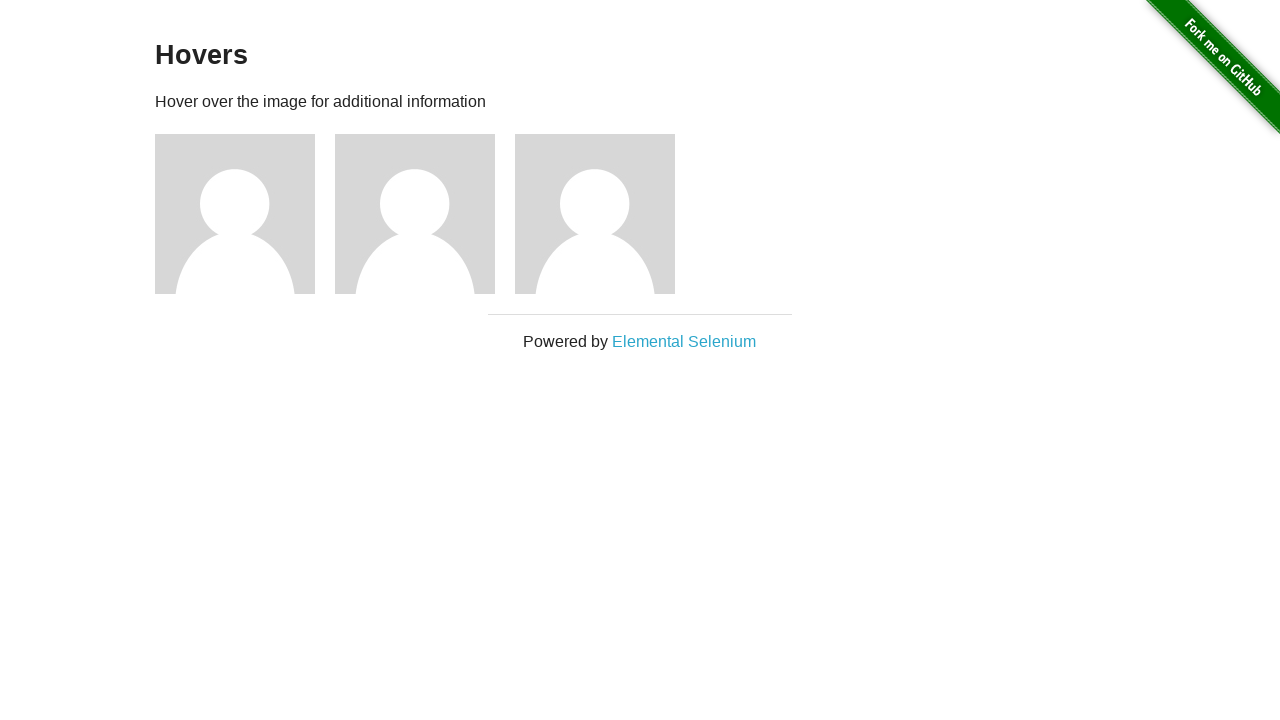

Hovered over the third user avatar to reveal hidden content at (595, 214) on (//img[@alt='User Avatar'])[3]
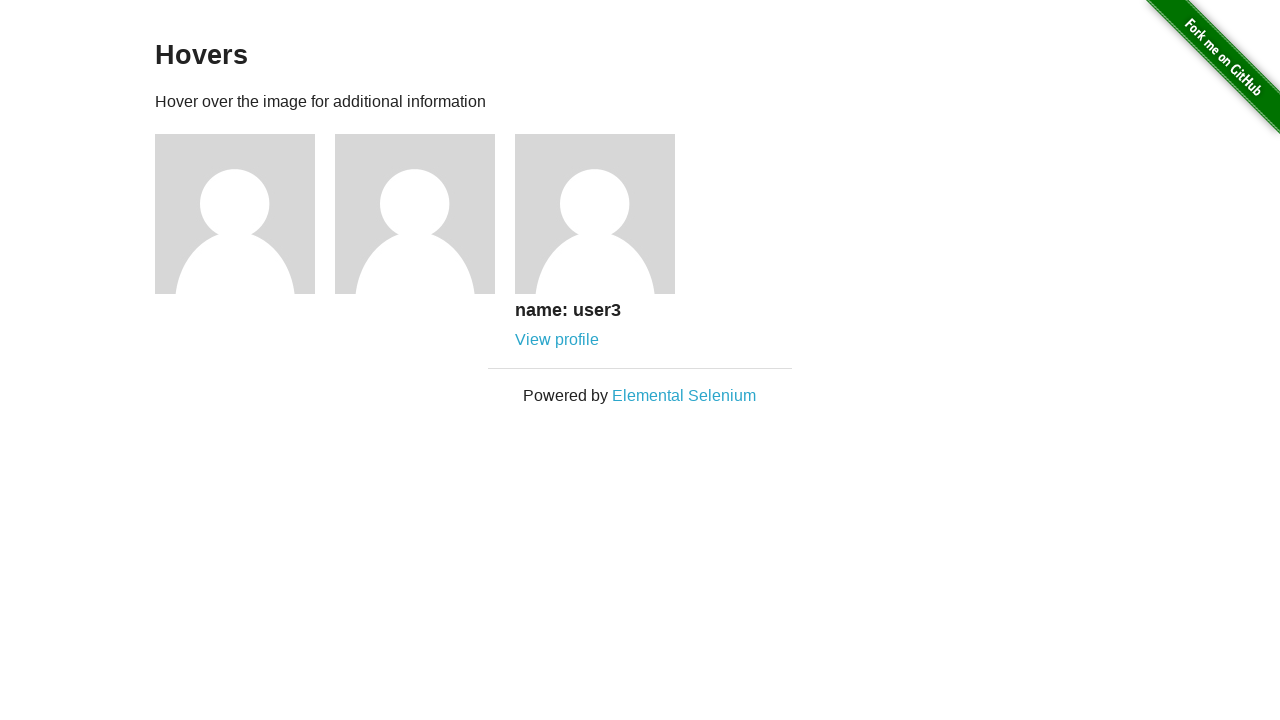

Located the revealed user name text element
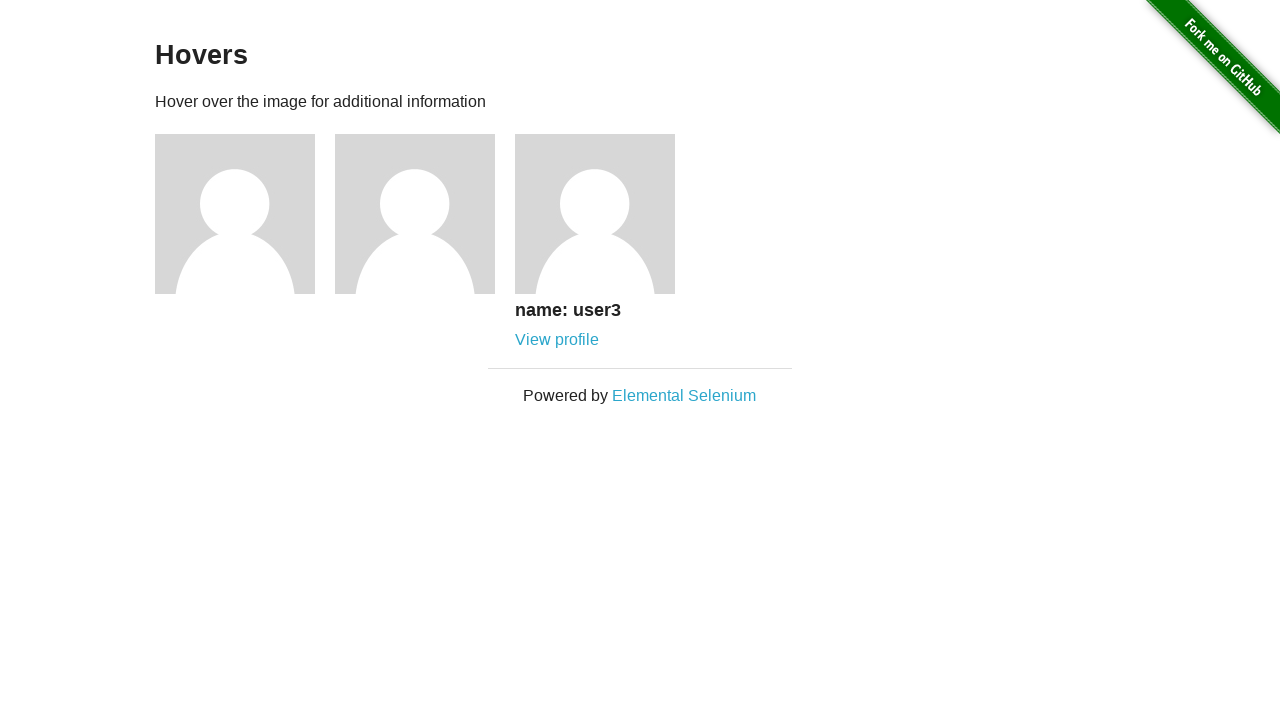

Verified the revealed text content matches 'name: user3'
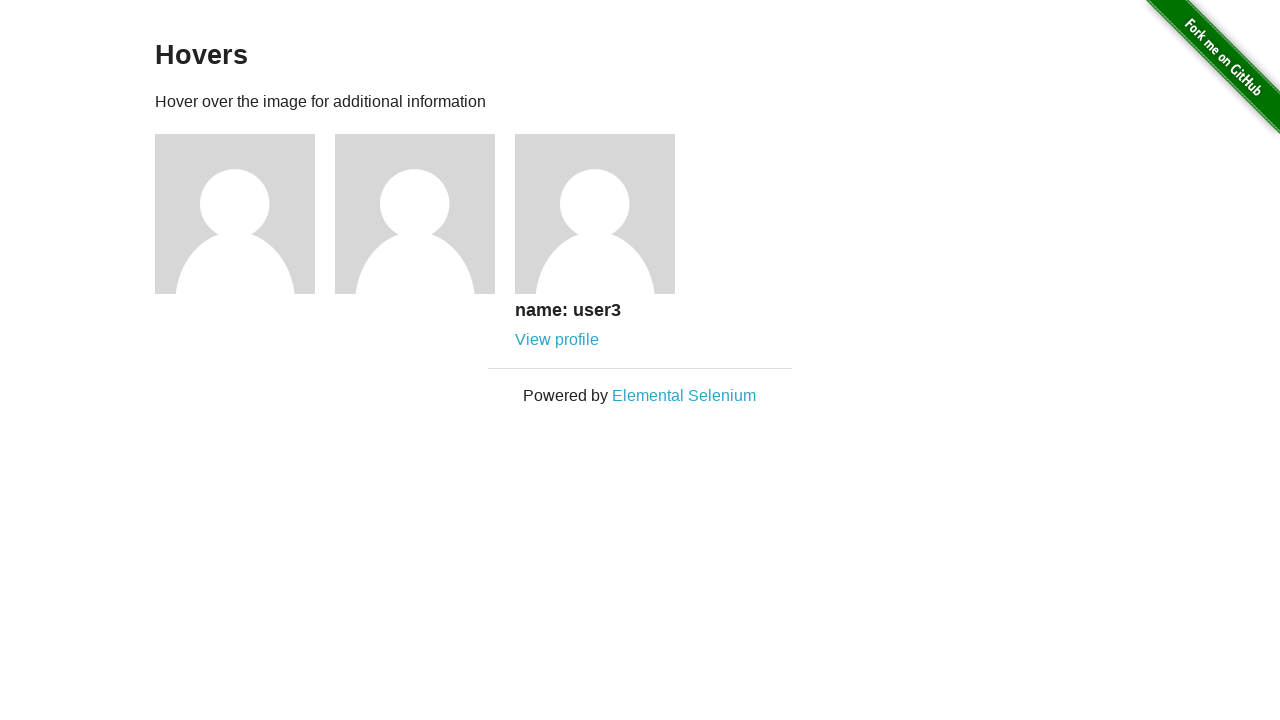

Located the revealed profile link
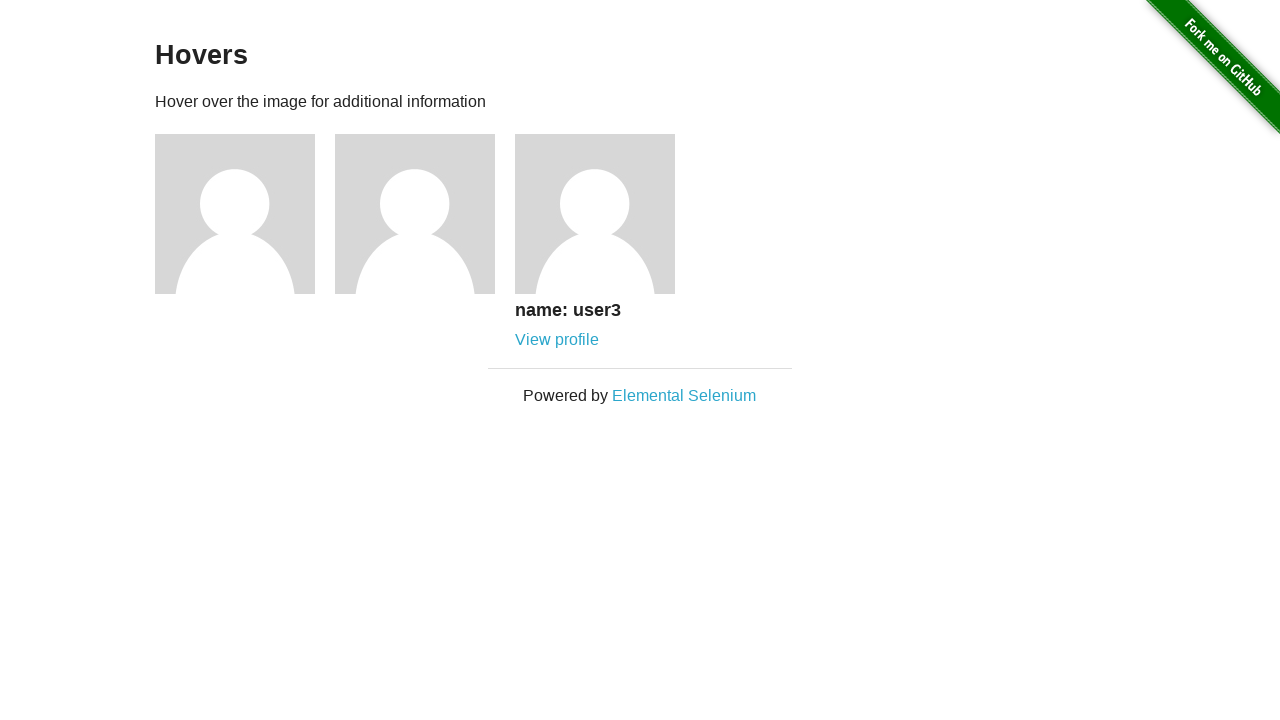

Verified the profile link is visible
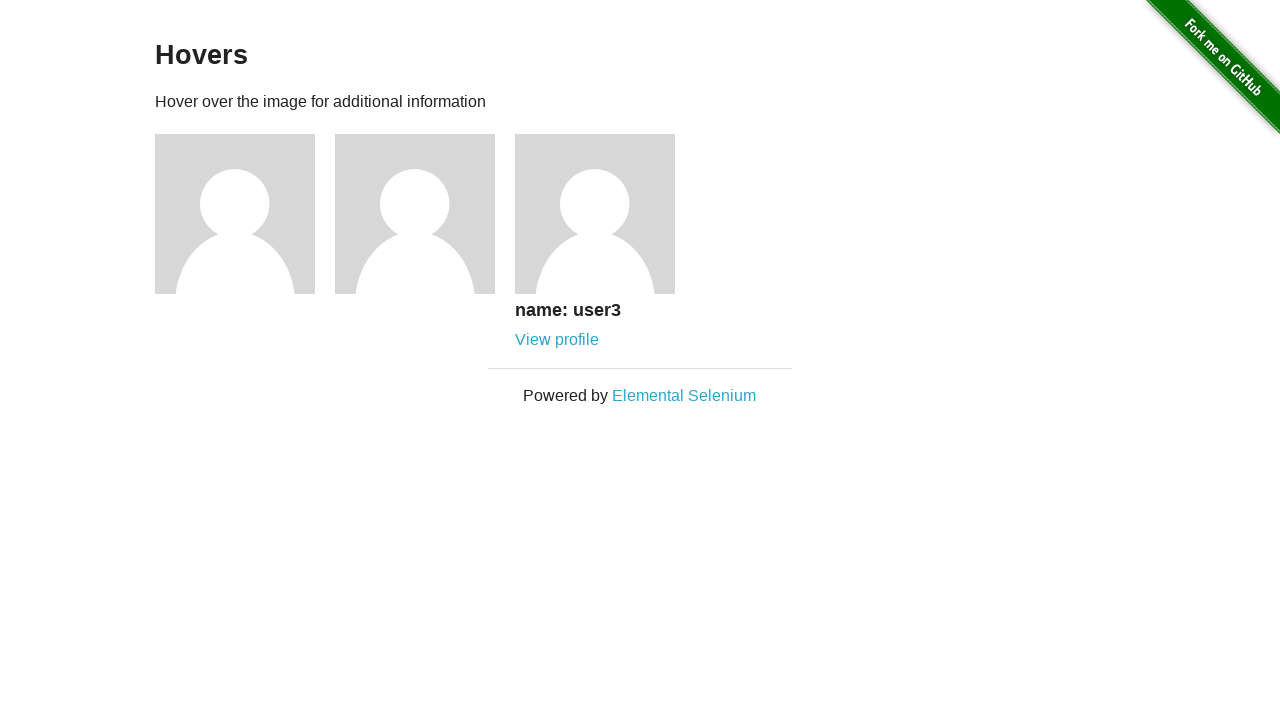

Verified the profile link is enabled
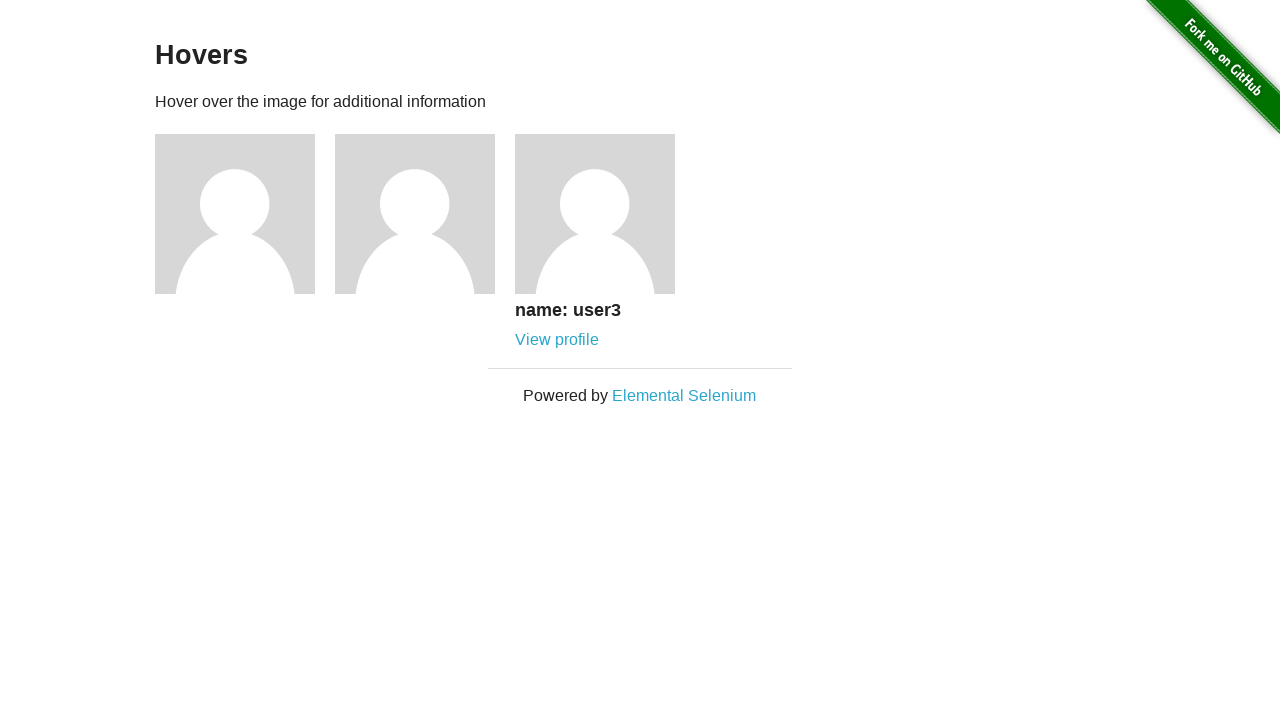

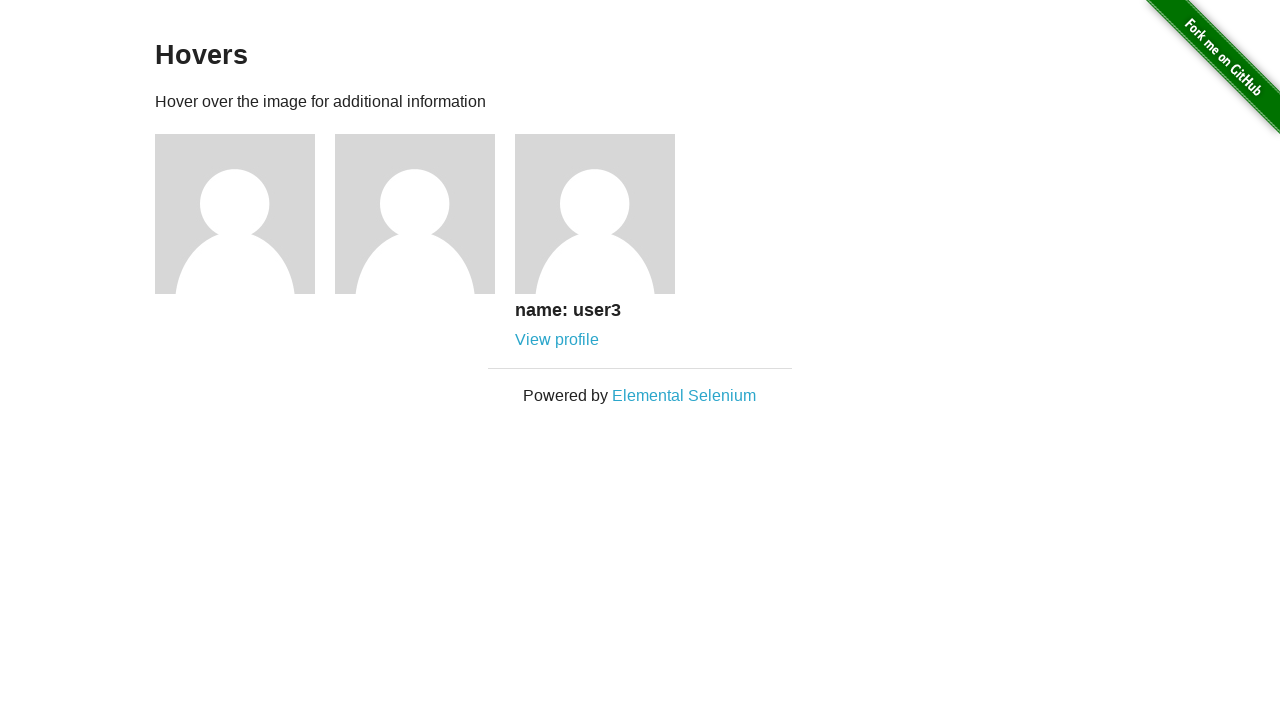